Tests JavaScript alert functionality by clicking a button to trigger an alert and then accepting it

Starting URL: https://the-internet.herokuapp.com/javascript_alerts

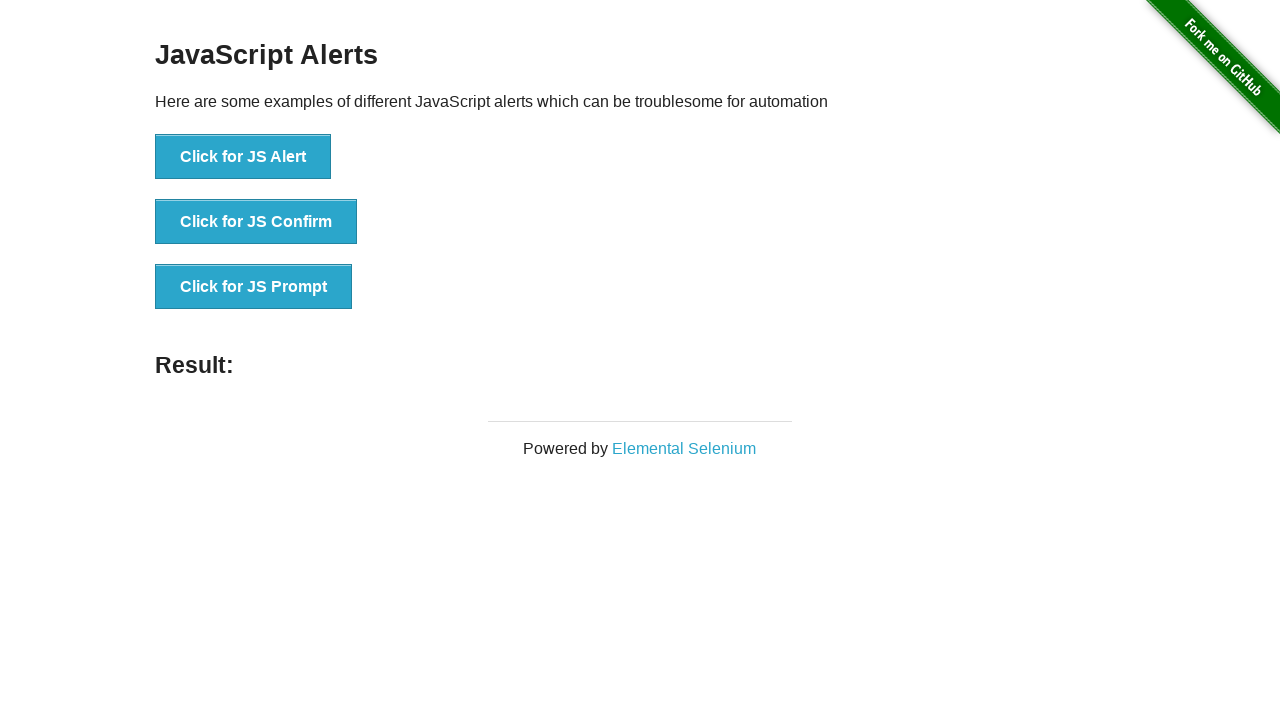

Clicked button to trigger JavaScript alert at (243, 157) on xpath=//button[text()='Click for JS Alert']
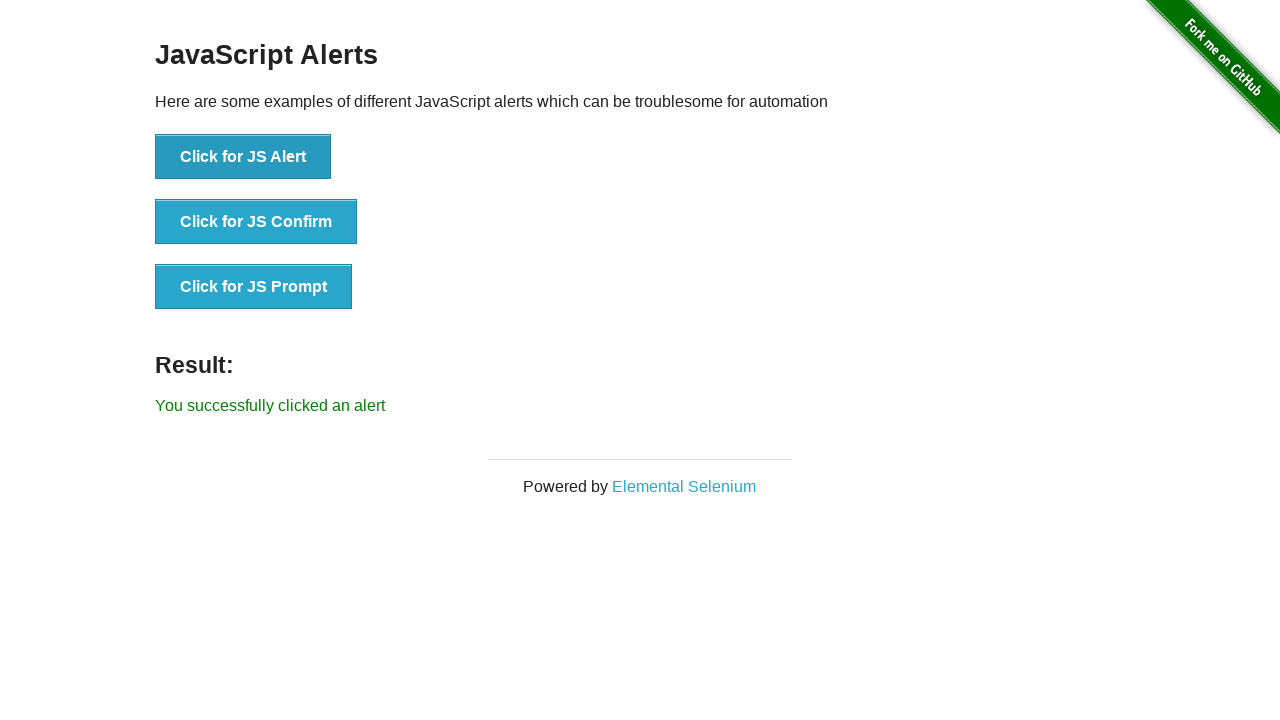

Alert dialog accepted
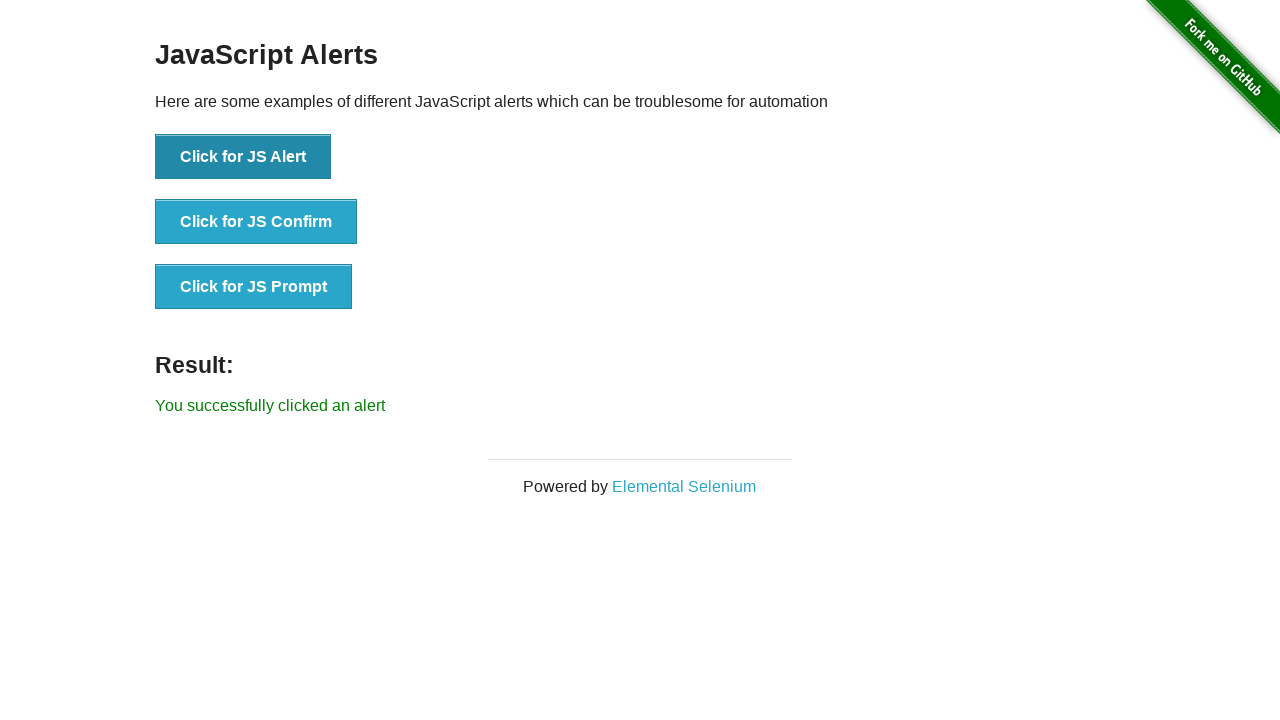

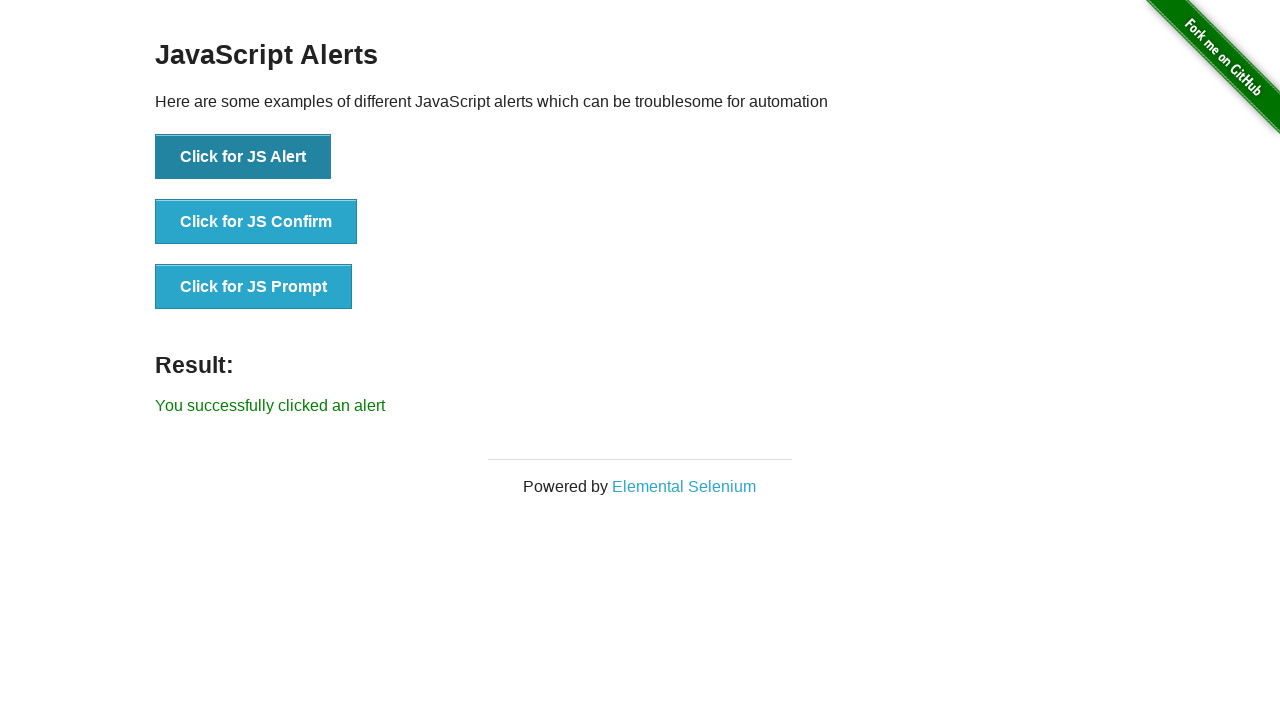